Tests that entering a number above 100 displays the error message "Number is too big"

Starting URL: https://kristinek.github.io/site/tasks/enter_a_number

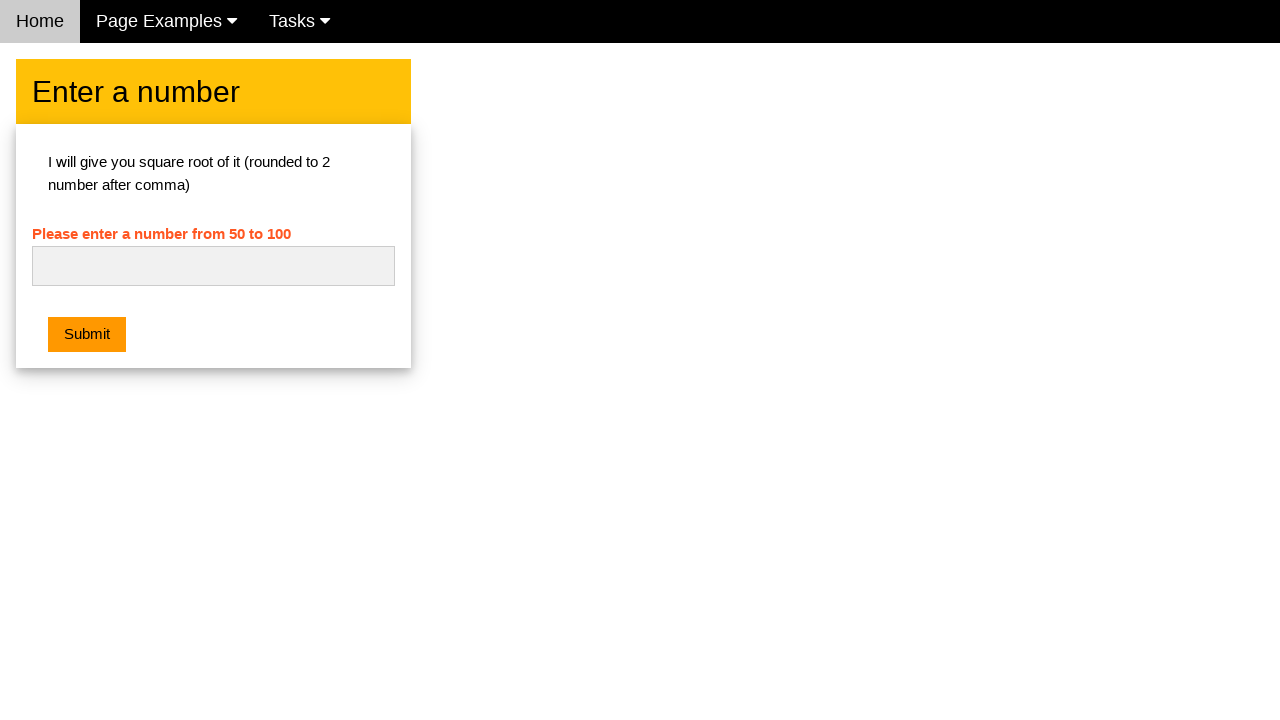

Cleared the number input field on #numb
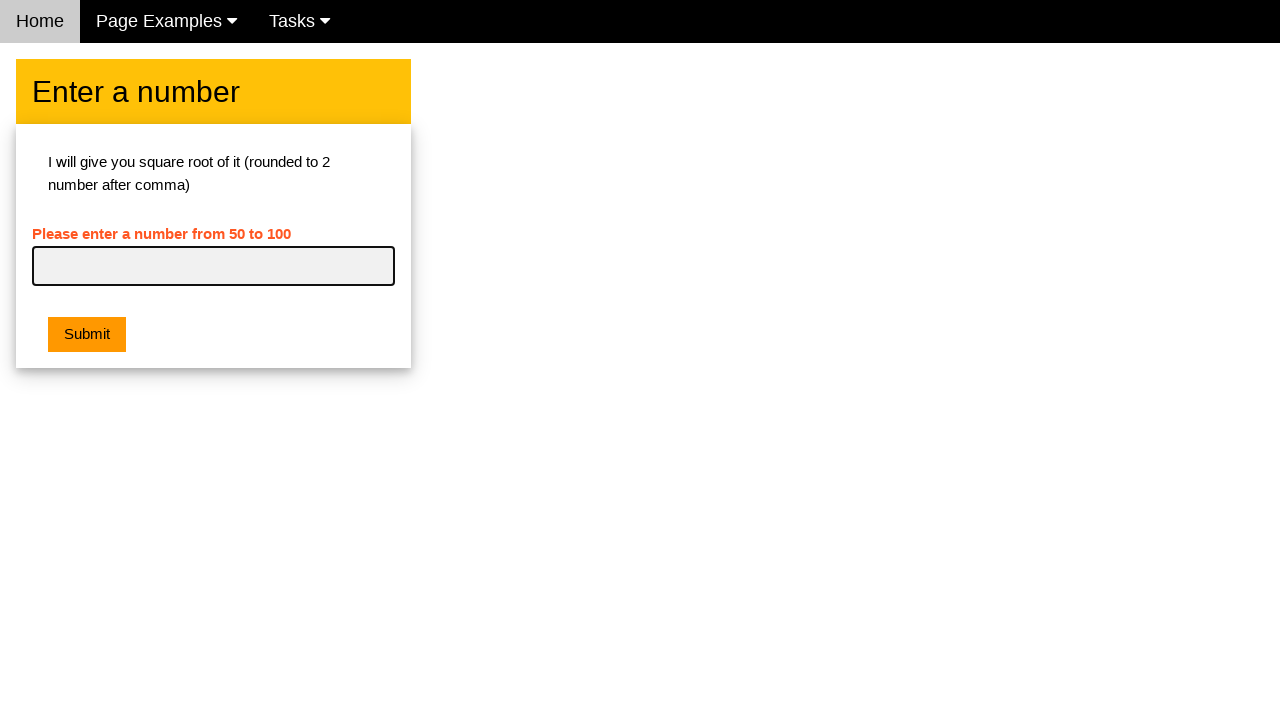

Entered number 222 (above 100) into the input field on #numb
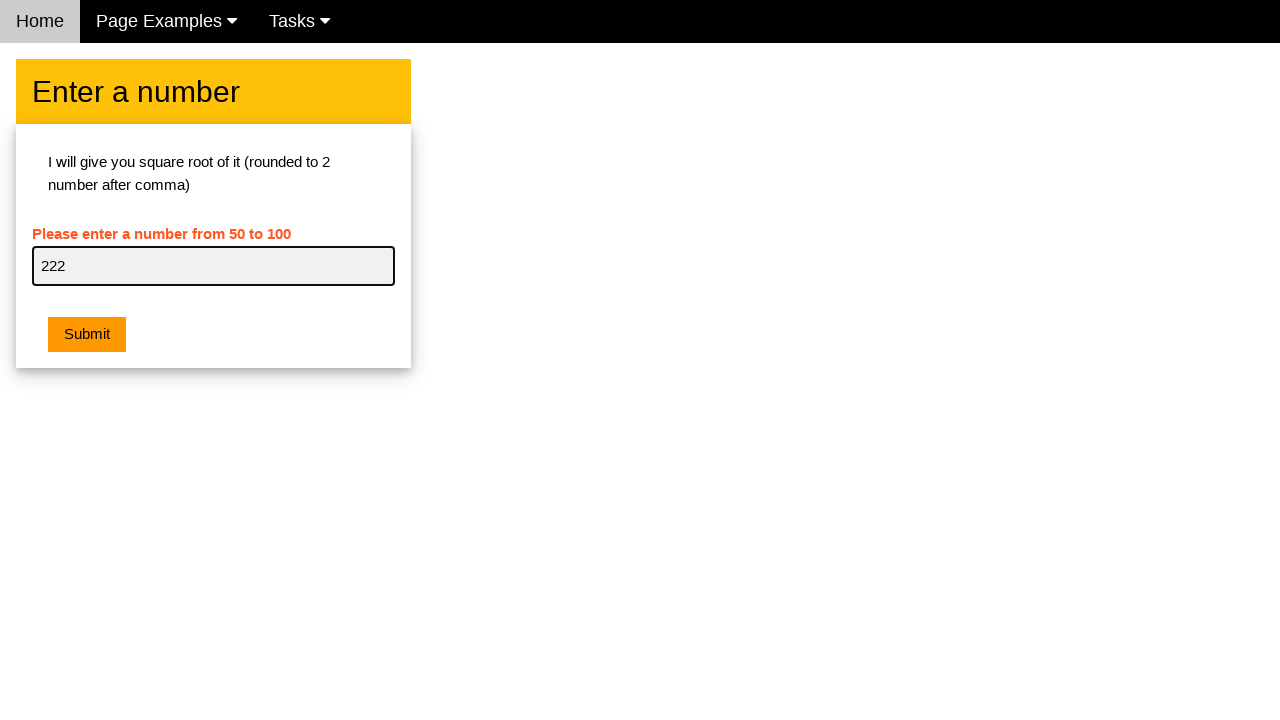

Clicked the submit button at (87, 335) on .w3-btn
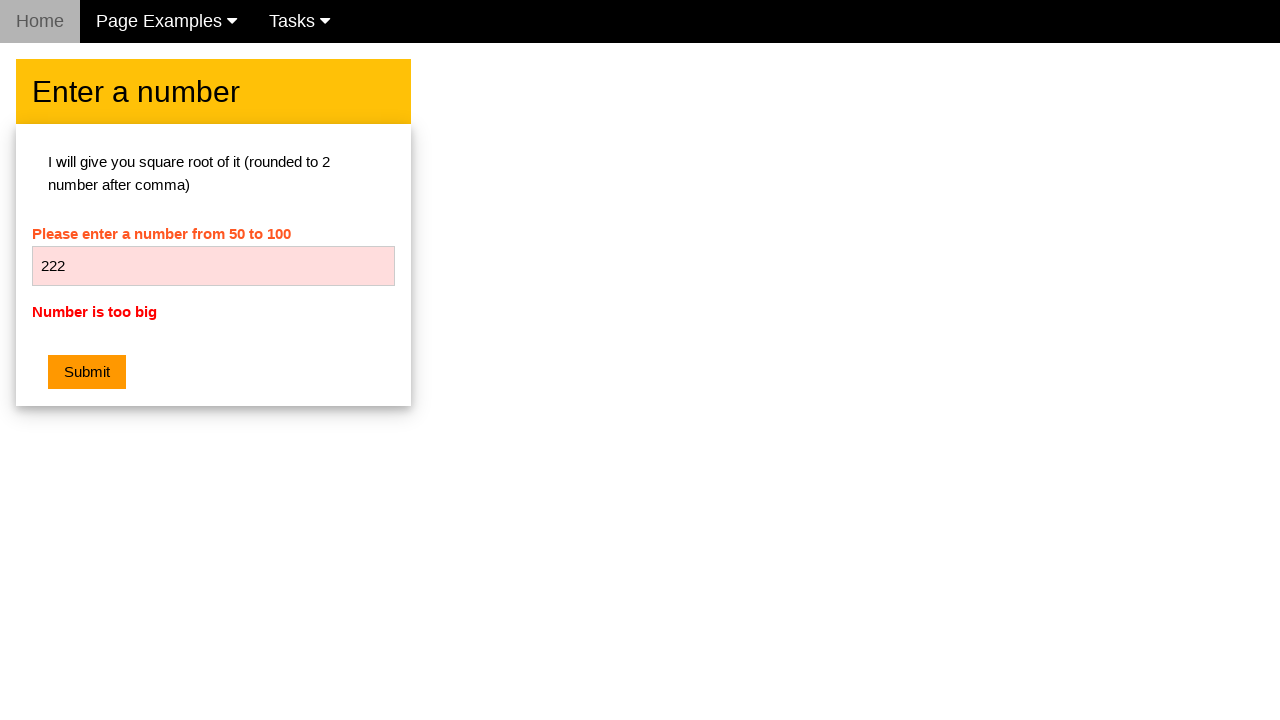

Retrieved error message text
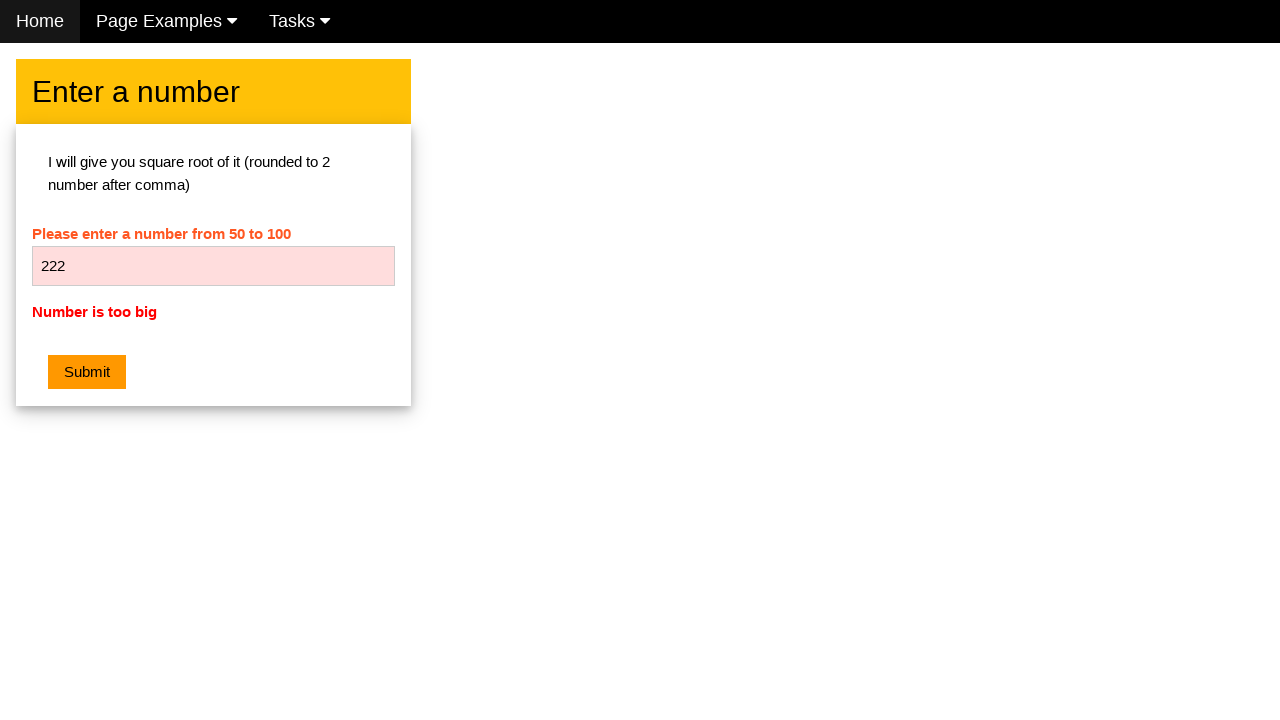

Verified error message displays 'Number is too big'
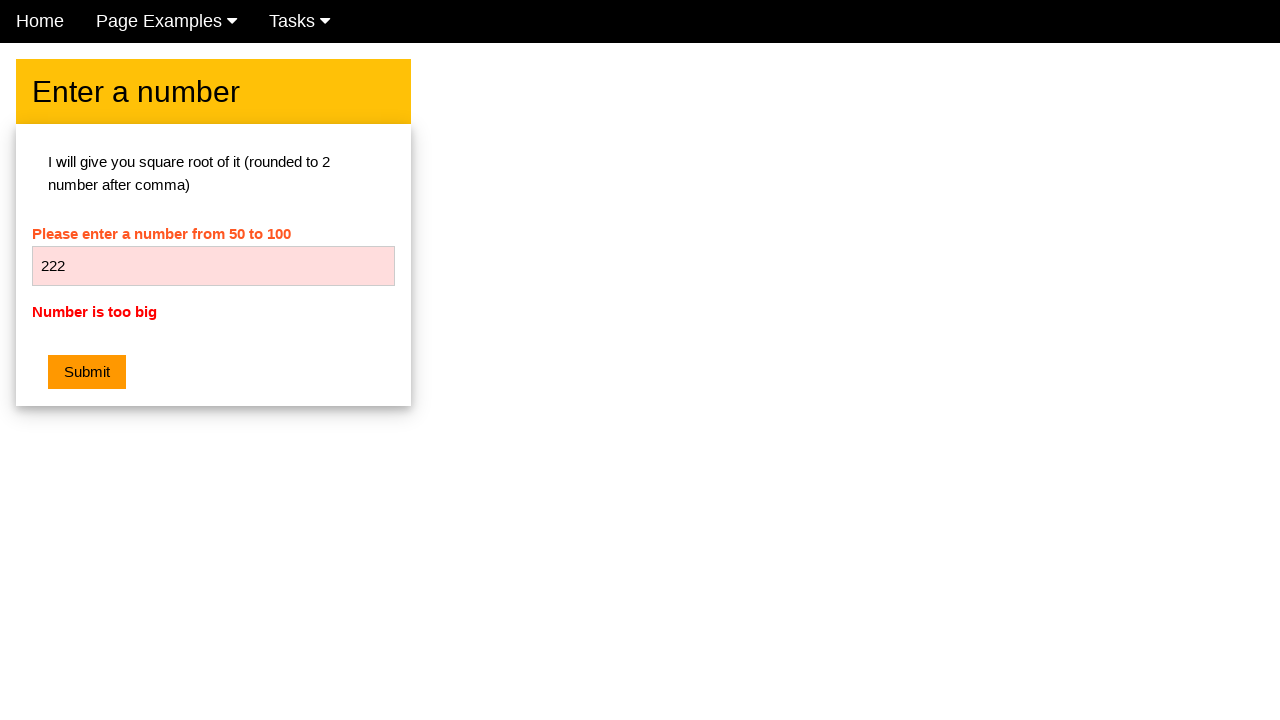

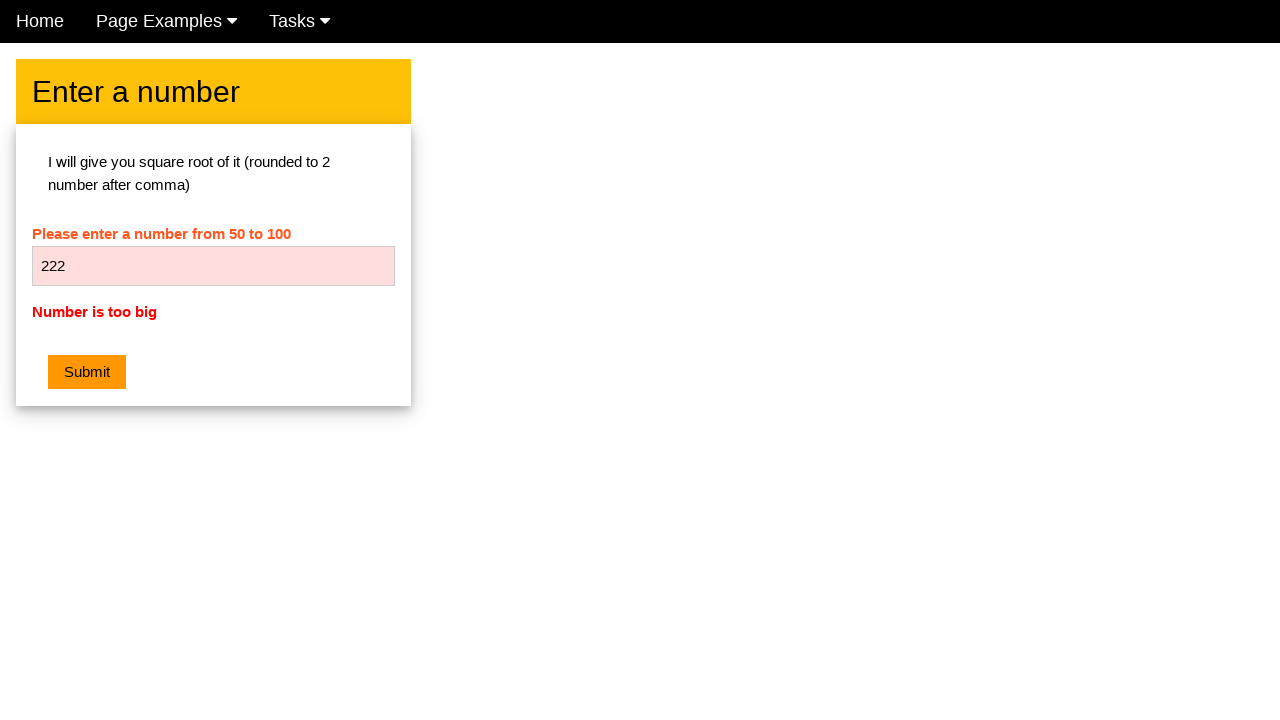